Tests iframe switching functionality by navigating to jQuery UI selectable demo, switching to a frame to click an item, then switching back to the main content to click navigation menu items.

Starting URL: https://jqueryui.com/selectable/

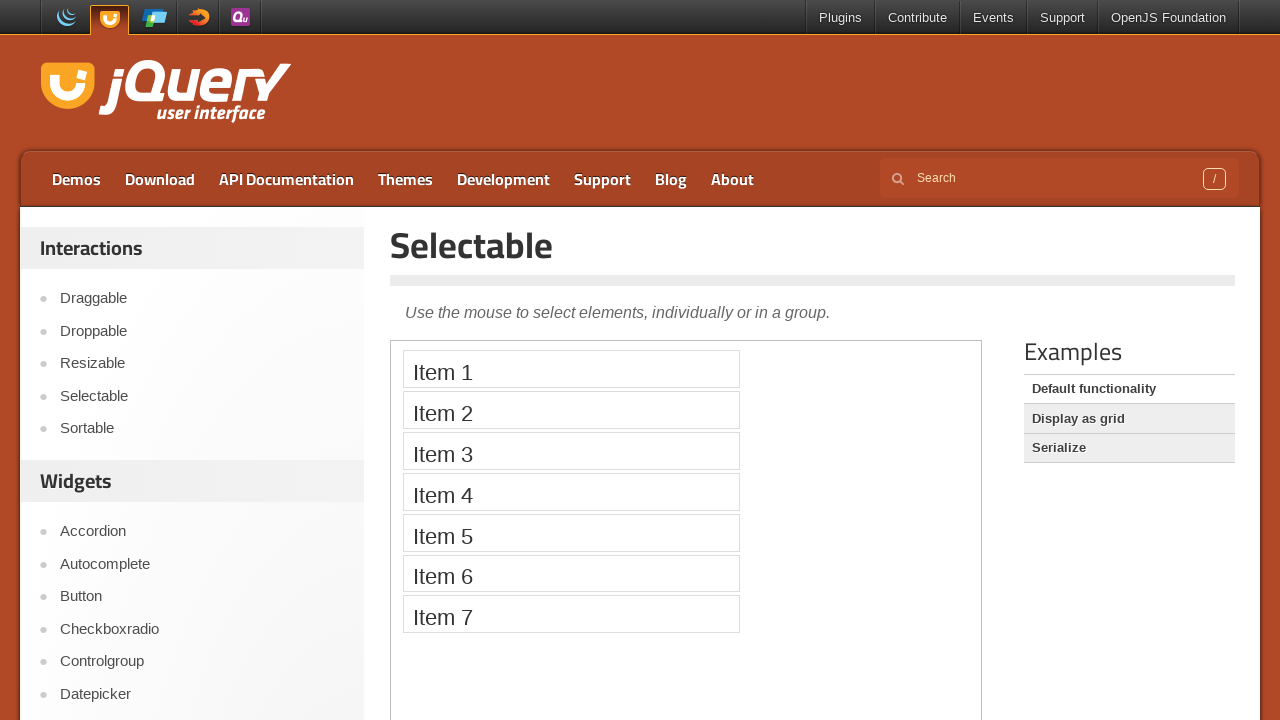

Located demo-frame iframe for selectable items
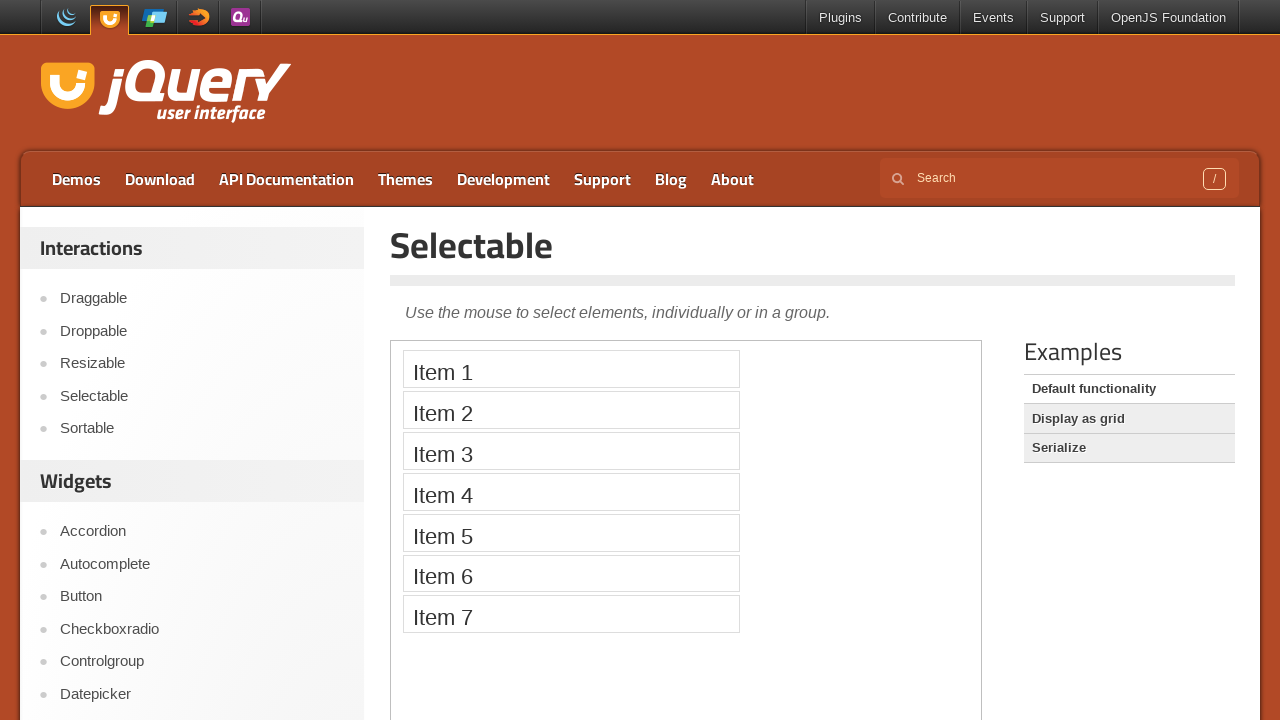

Clicked Item 1 in the selectable list within the iframe at (571, 369) on iframe.demo-frame >> internal:control=enter-frame >> xpath=//ol[@id='selectable'
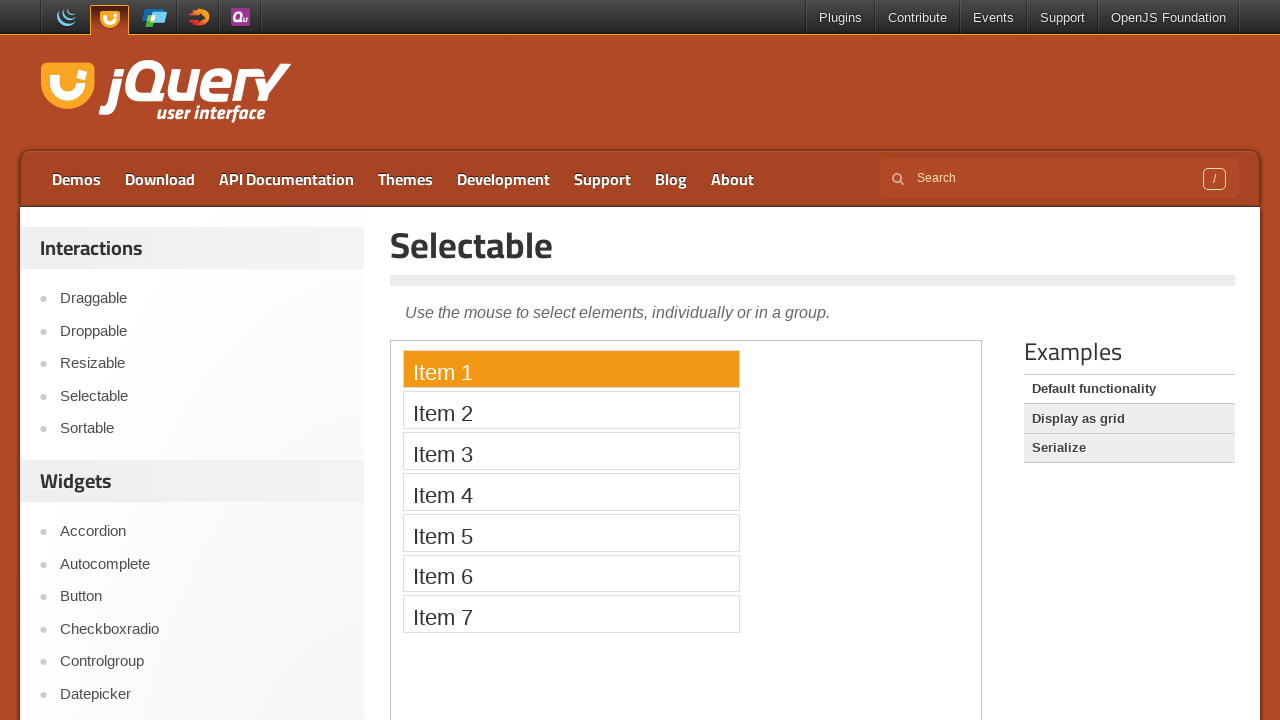

Clicked Download link in main navigation at (160, 179) on text=Download
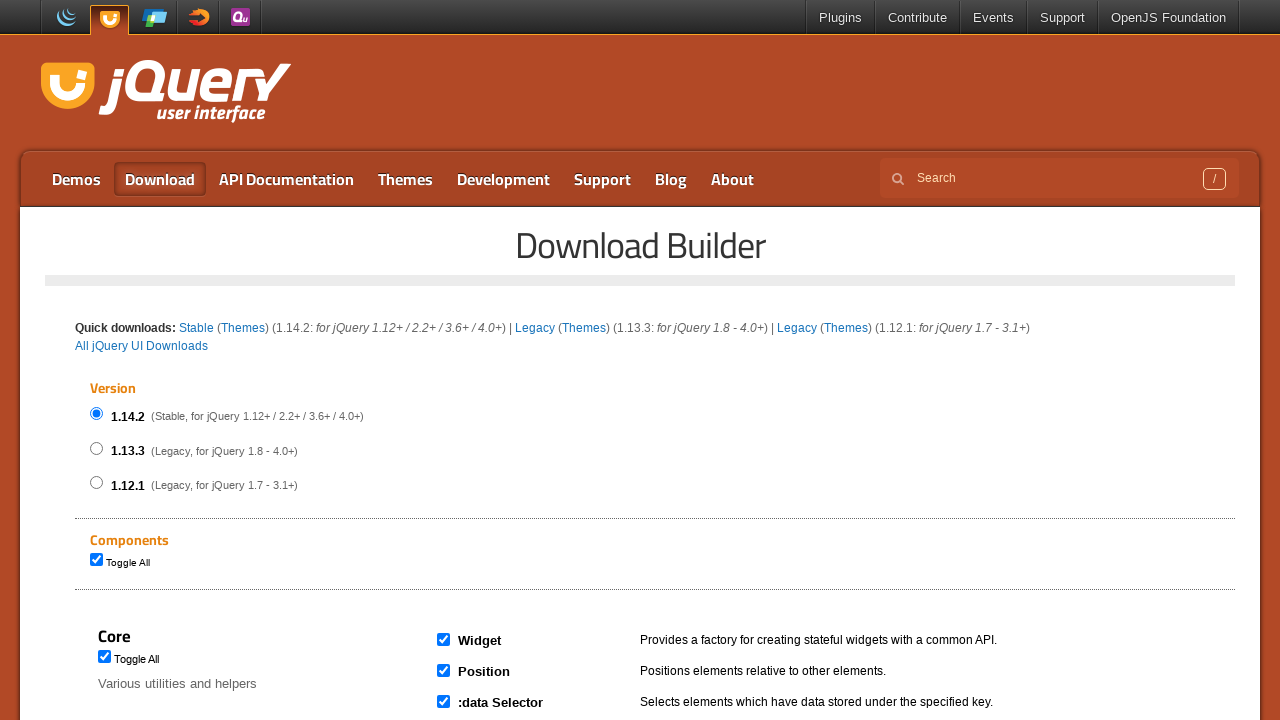

Waited 1000ms for page interaction
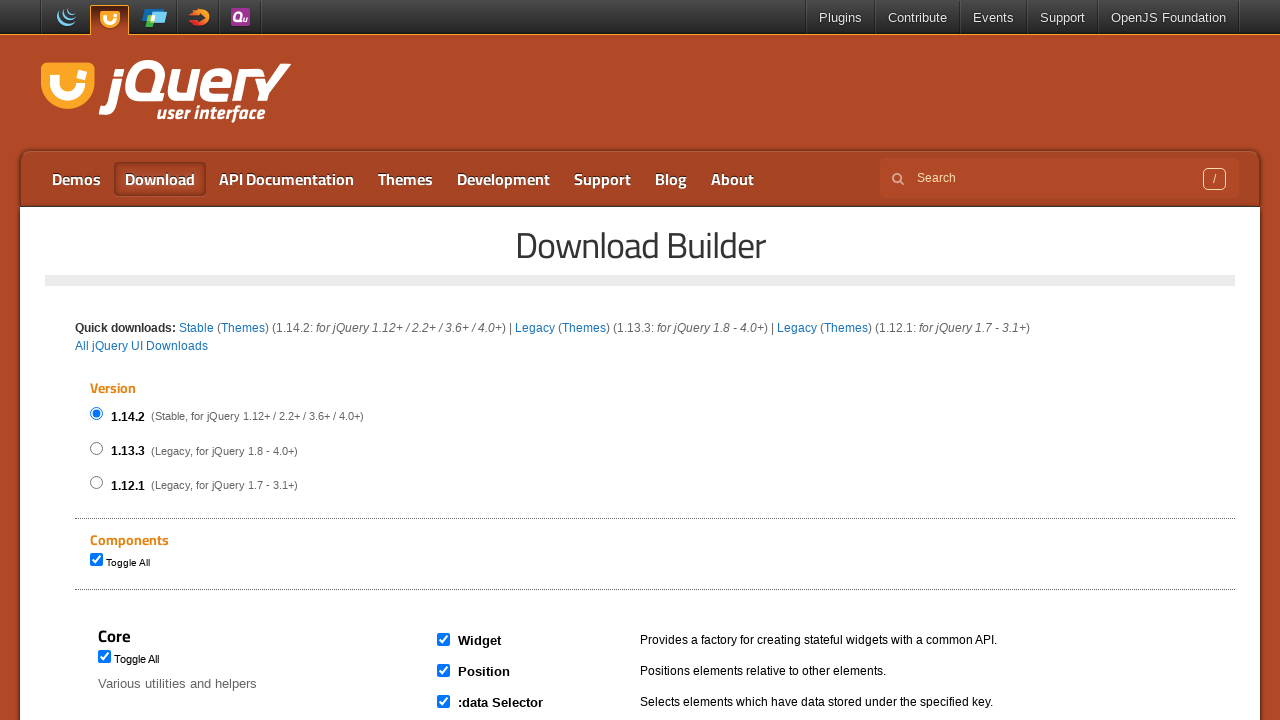

Clicked menu item 3 in top navigation at (286, 179) on #menu-top > li:nth-child(3) > a
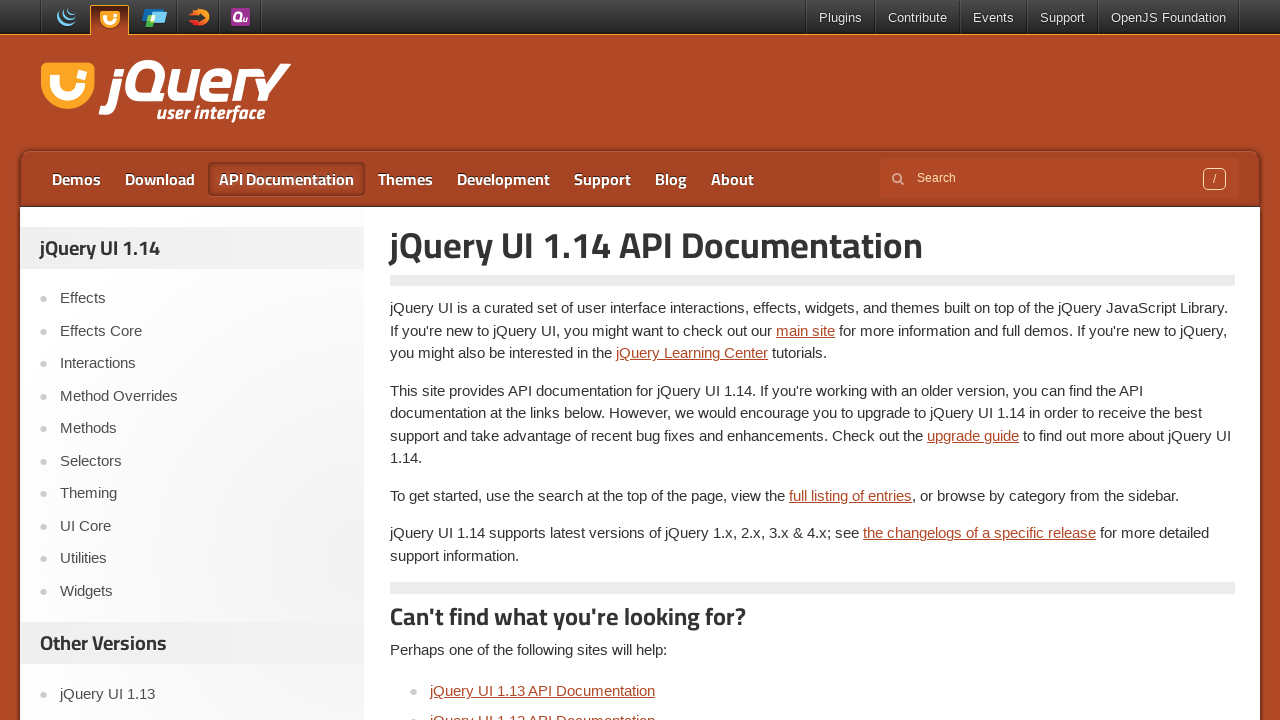

Clicked menu item 4 in top navigation at (406, 179) on #menu-top > li:nth-child(4) > a
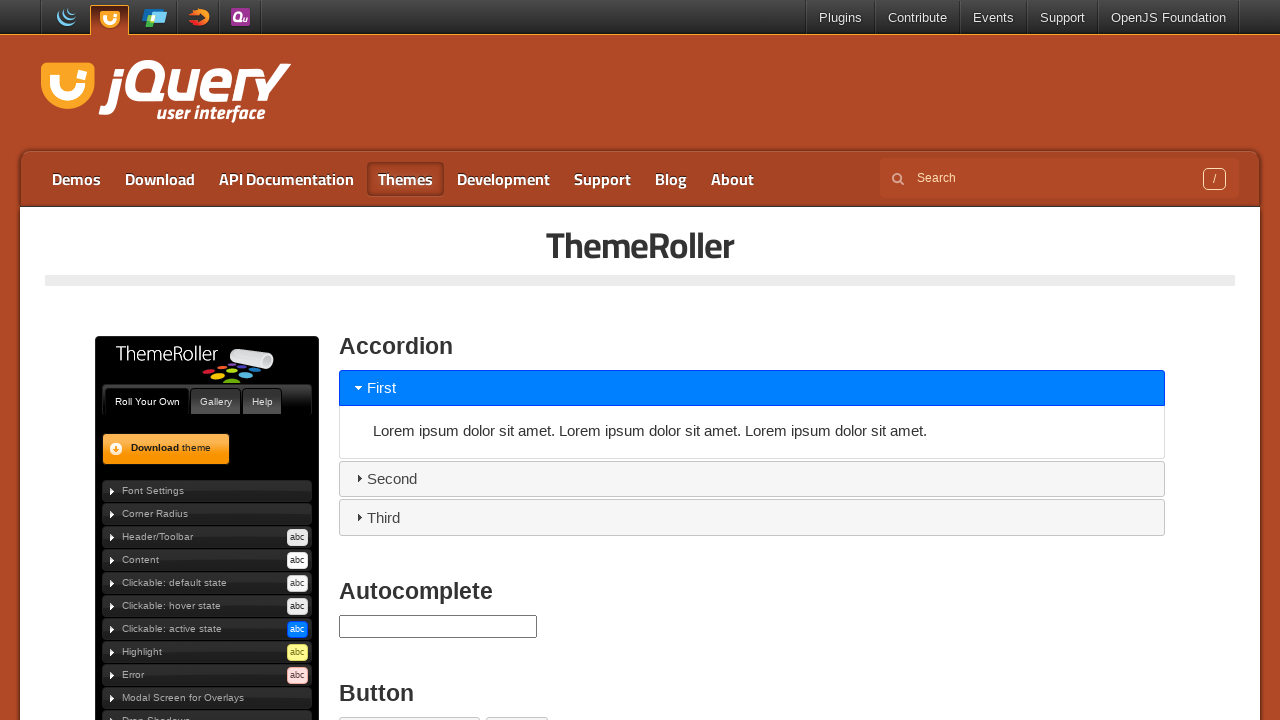

Clicked menu item 5 in top navigation at (504, 179) on #menu-top > li:nth-child(5) > a
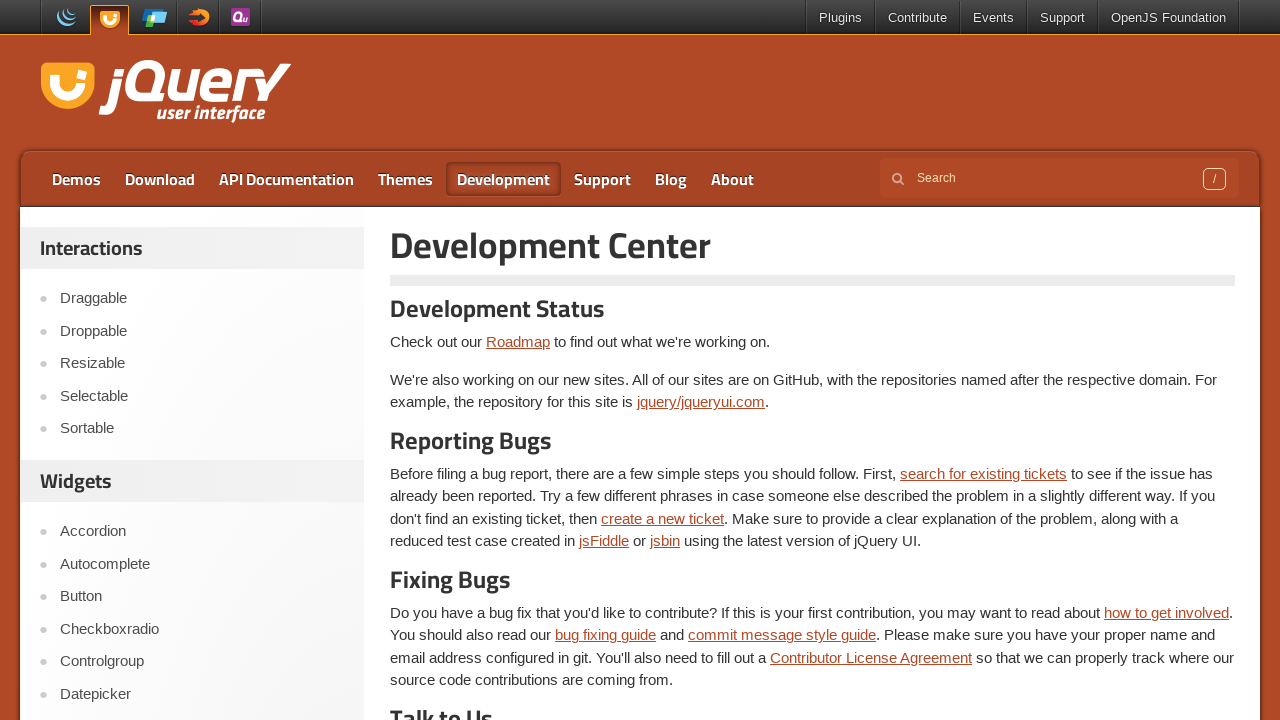

Clicked menu item 6 in top navigation at (602, 179) on #menu-top > li:nth-child(6) > a
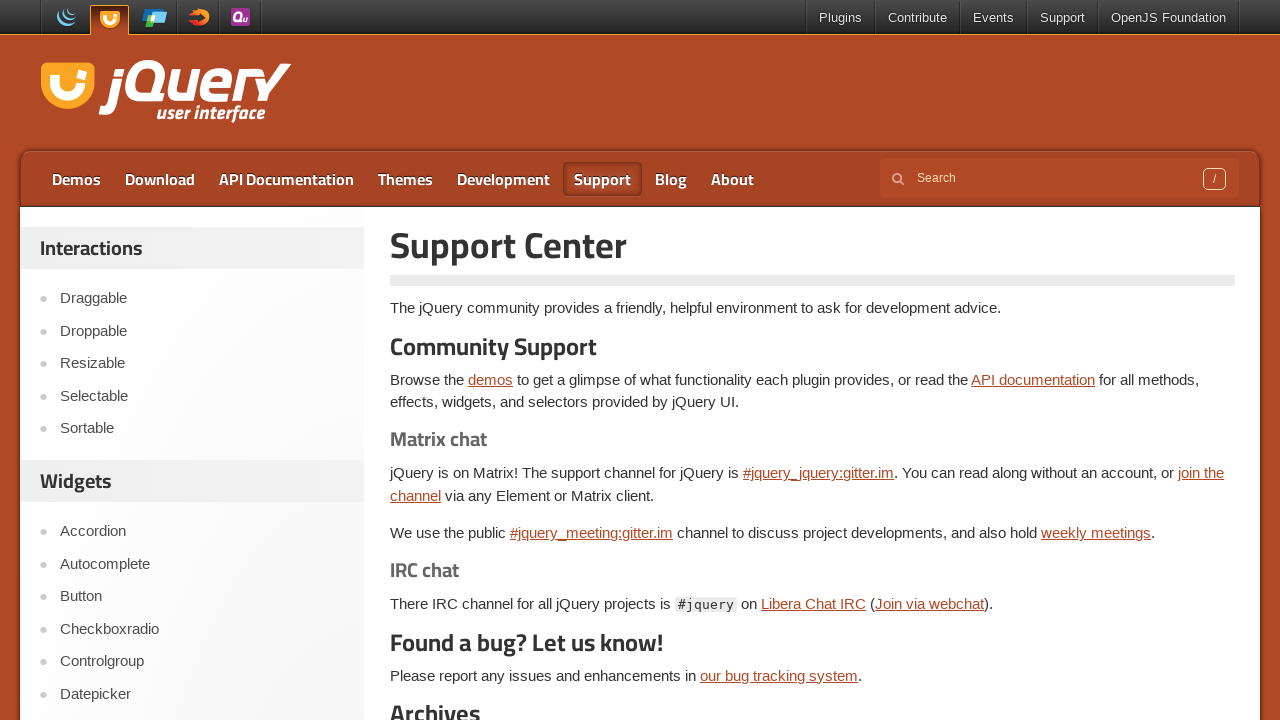

Clicked menu item 7 in top navigation at (671, 179) on #menu-top > li:nth-child(7) > a
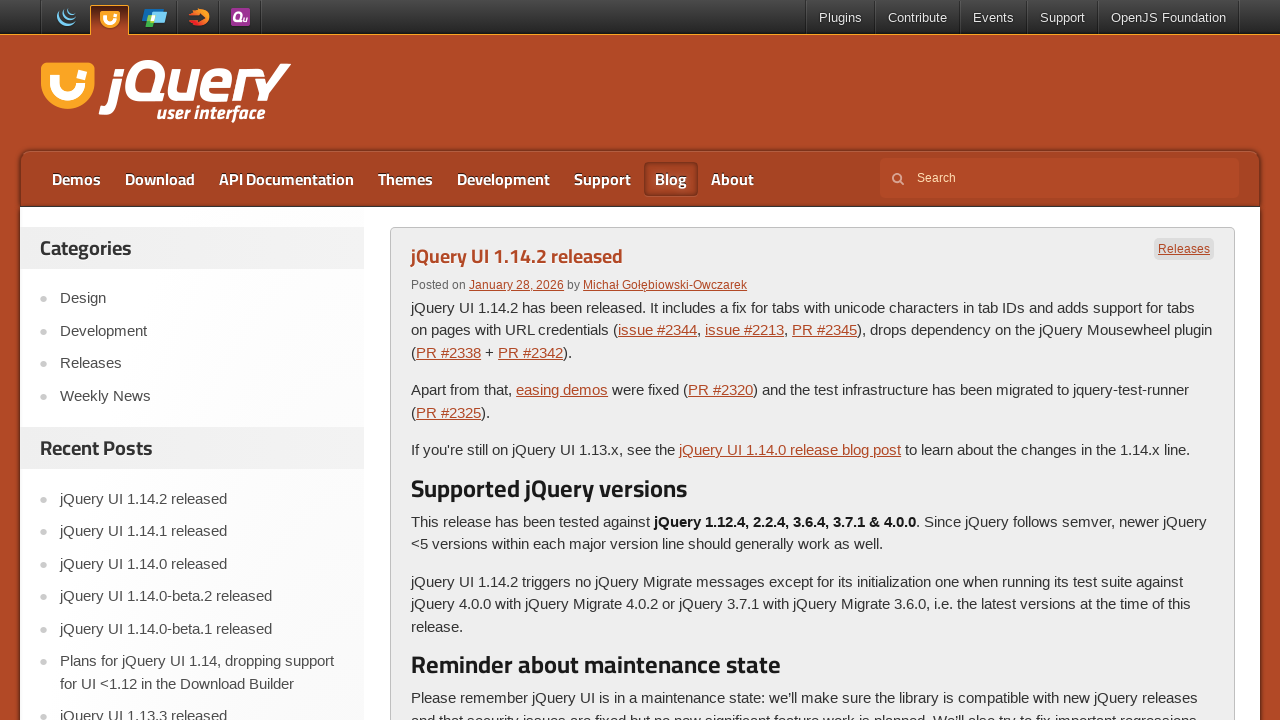

Clicked menu item 8 in top navigation at (732, 179) on #menu-top > li:nth-child(8) > a
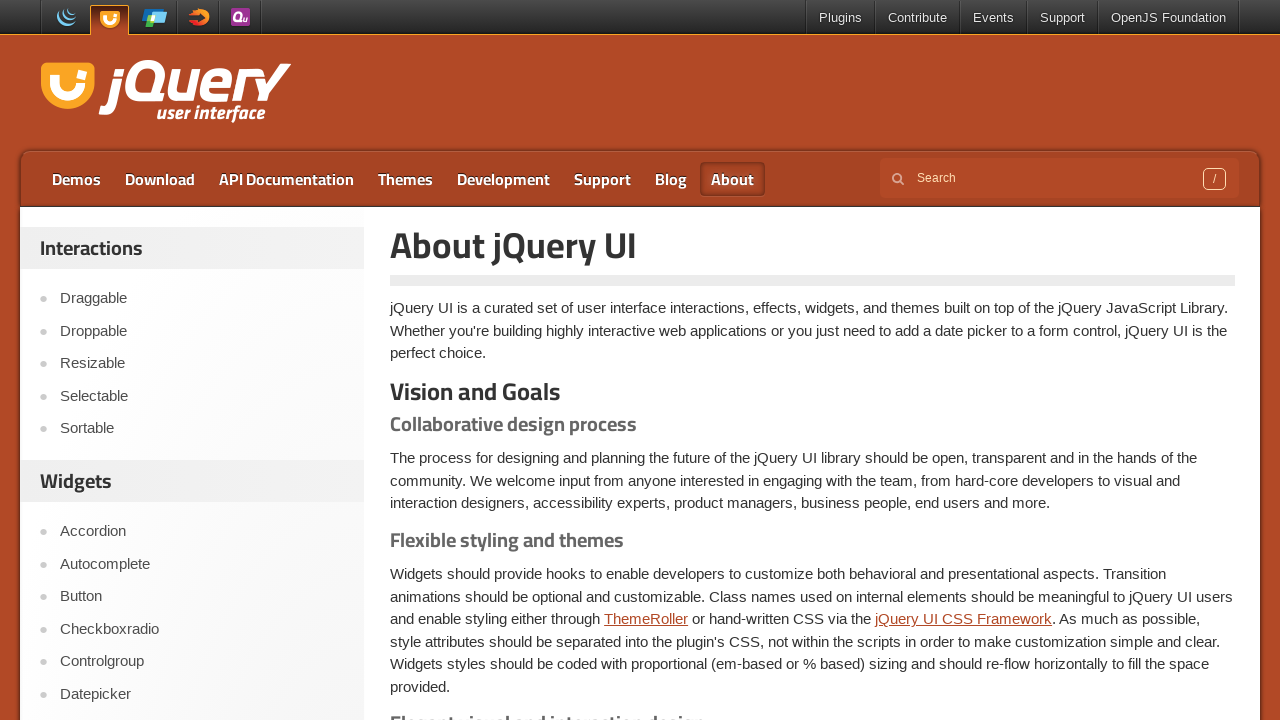

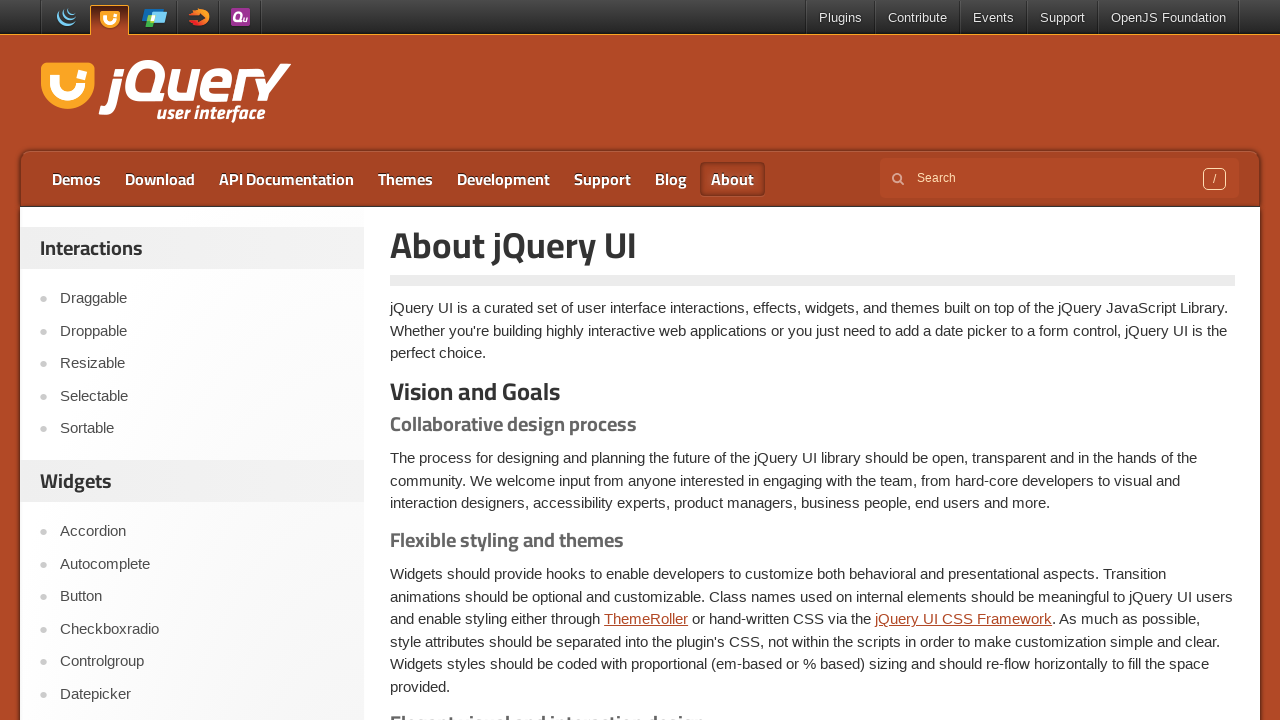